Tests radio button selection functionality by iterating through a group of radio buttons and clicking the one with value "Cheese"

Starting URL: http://www.echoecho.com/htmlforms10.htm

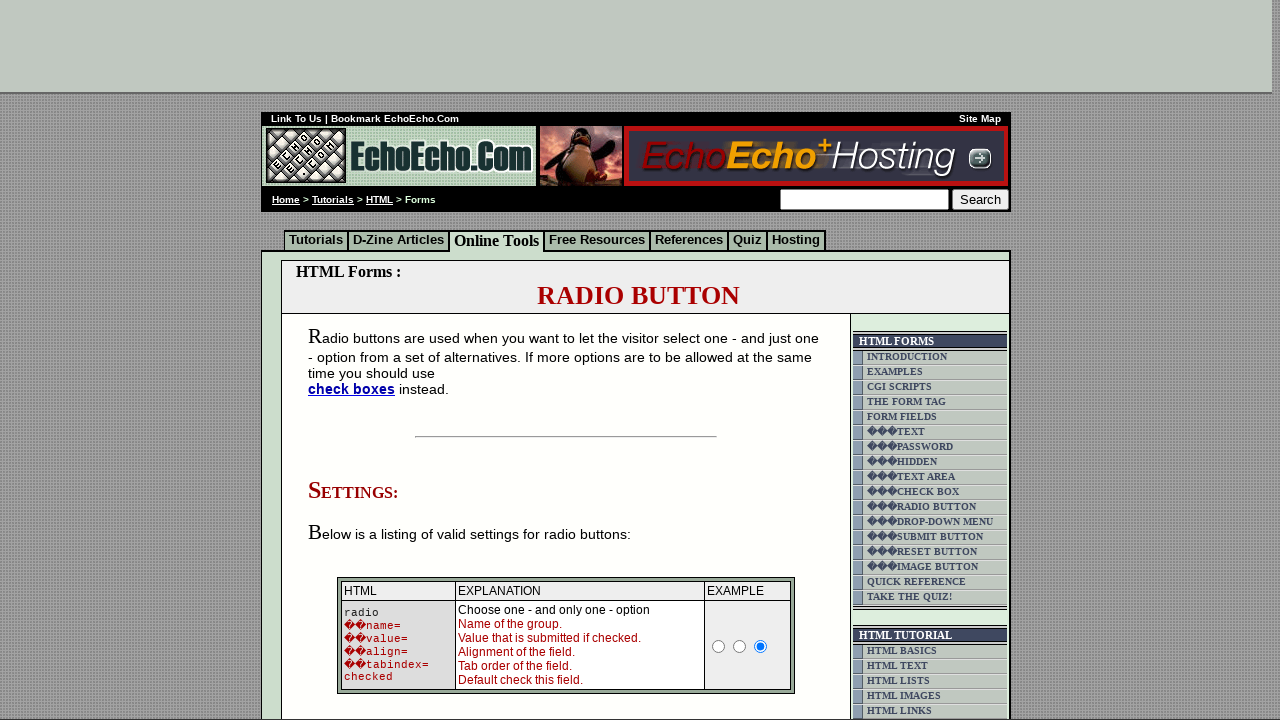

Waited for radio buttons in group1 to be present
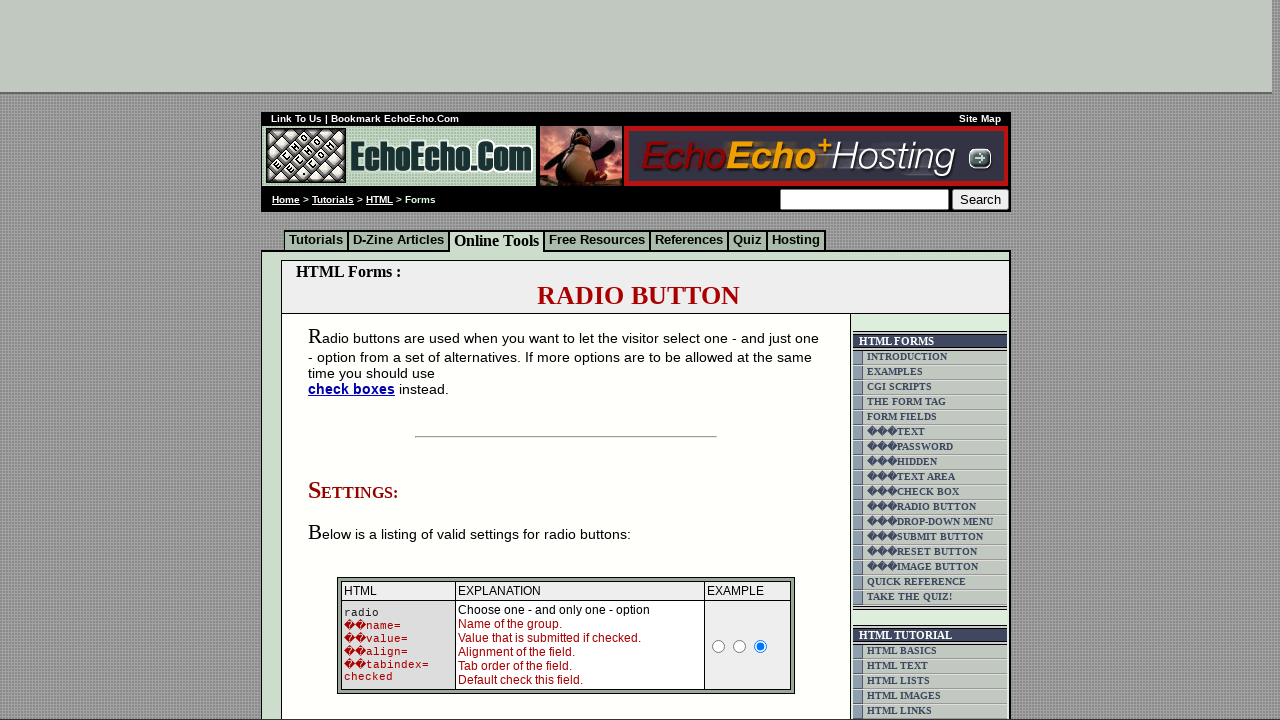

Located all radio buttons in group1
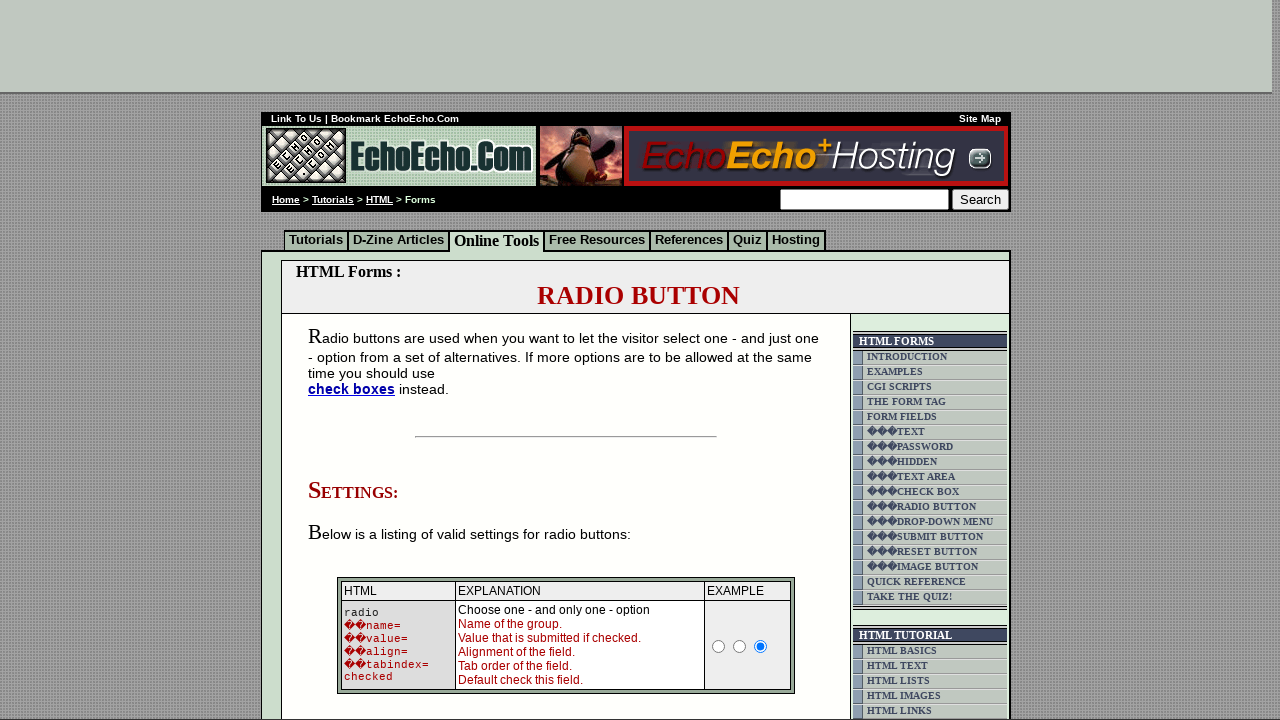

Counted 3 radio buttons in the group
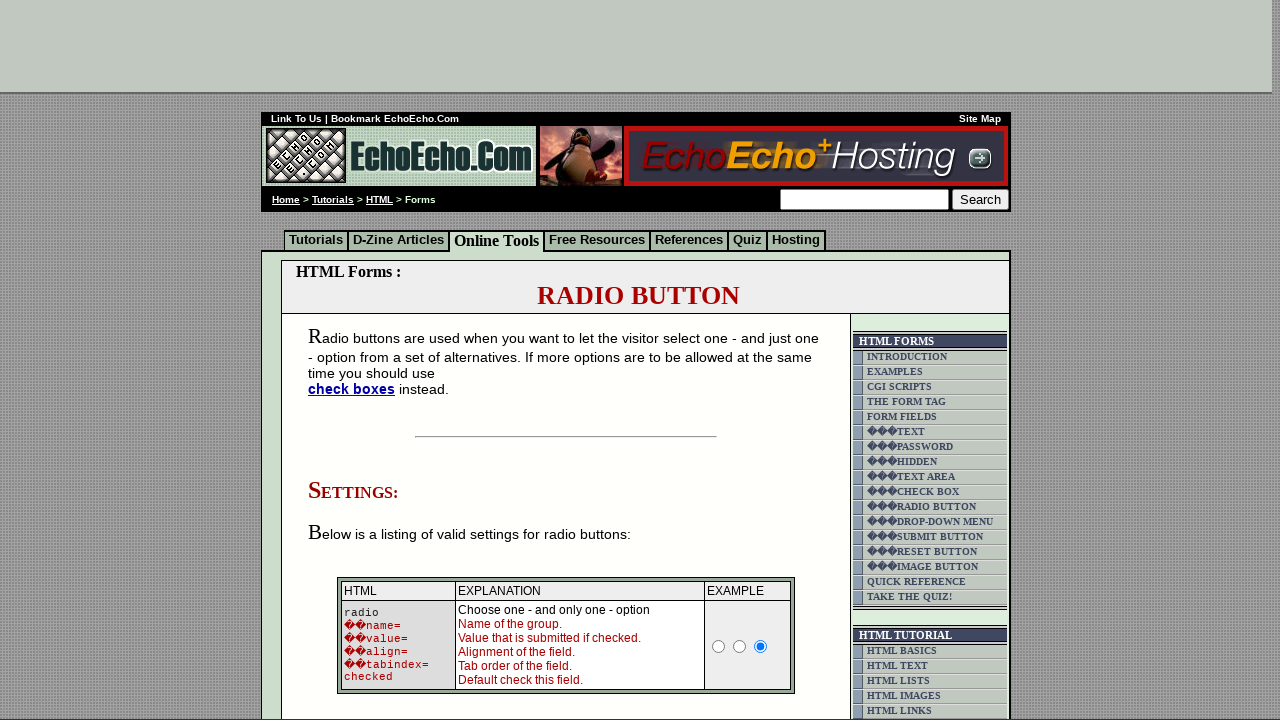

Checked radio button 0 with value 'Milk'
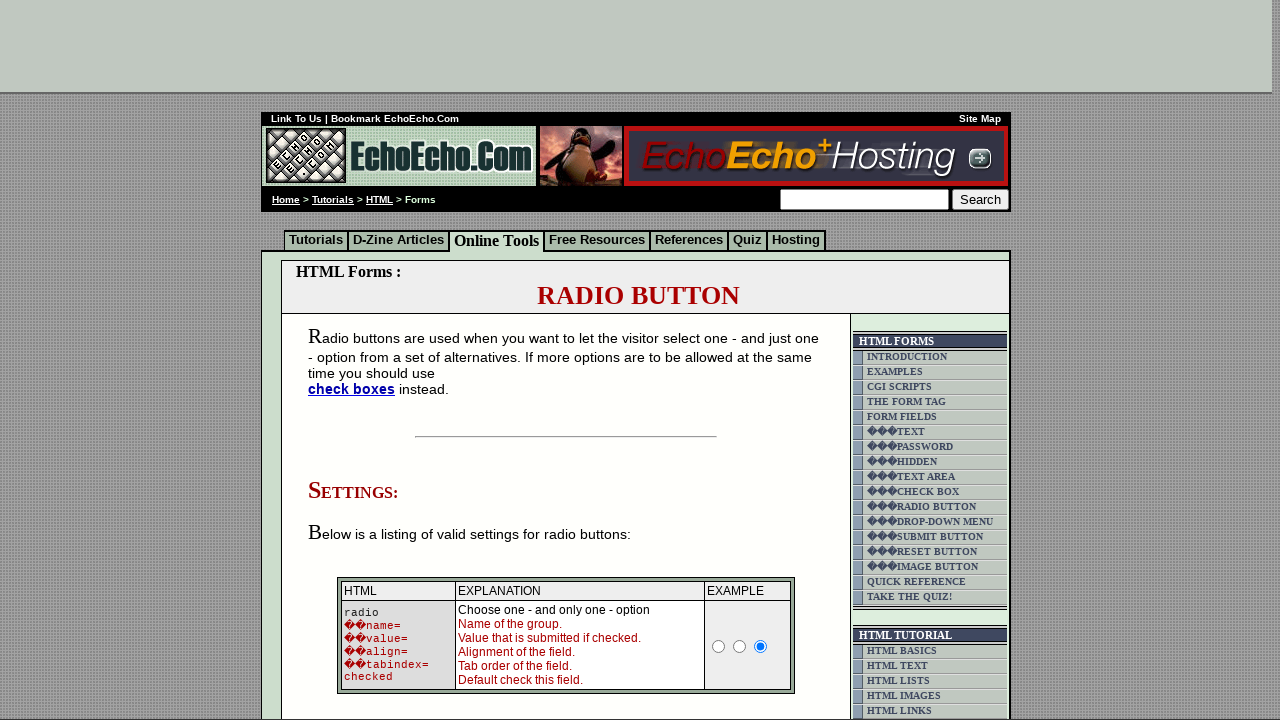

Checked radio button 1 with value 'Butter'
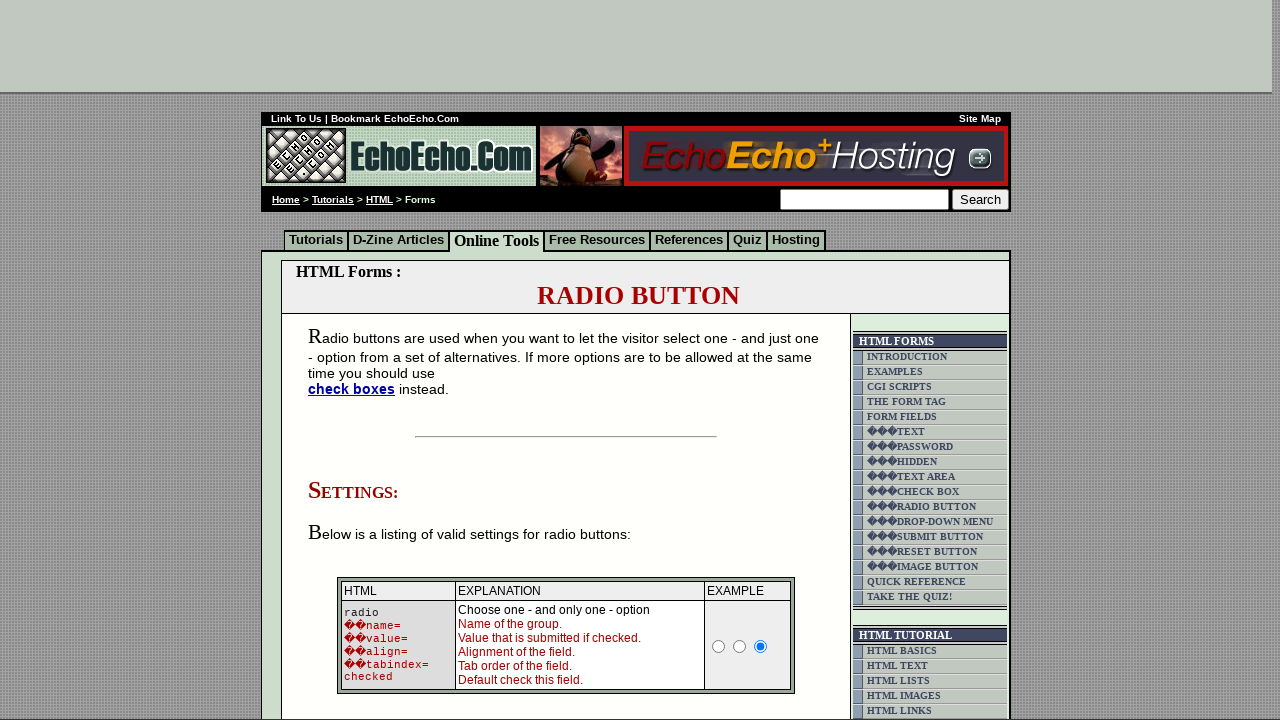

Checked radio button 2 with value 'Cheese'
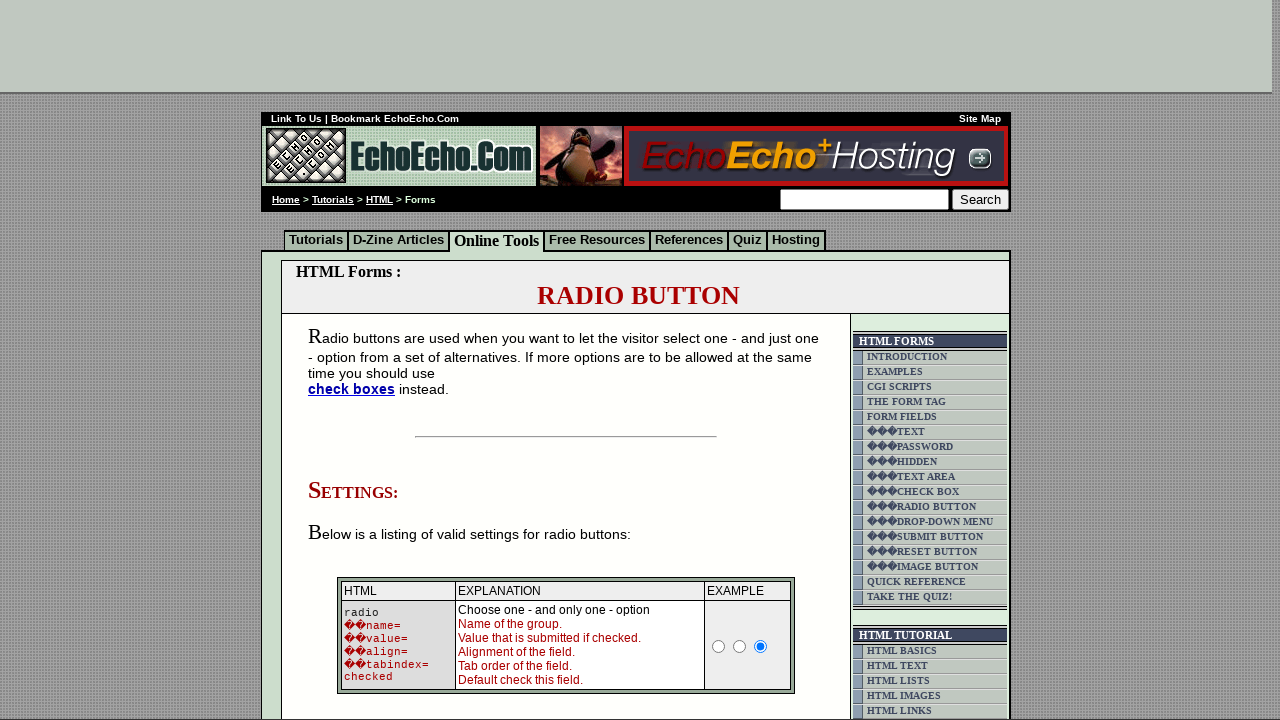

Clicked radio button with value 'Cheese' at (356, 360) on input[name='group1'] >> nth=2
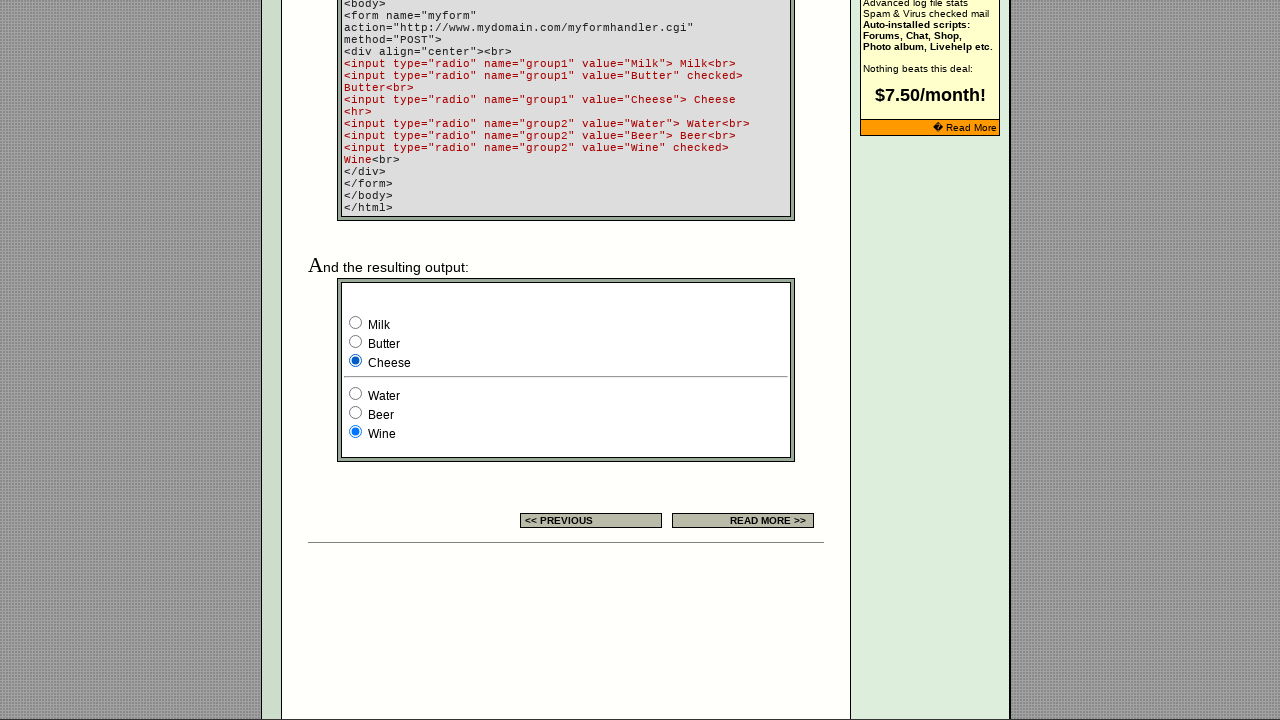

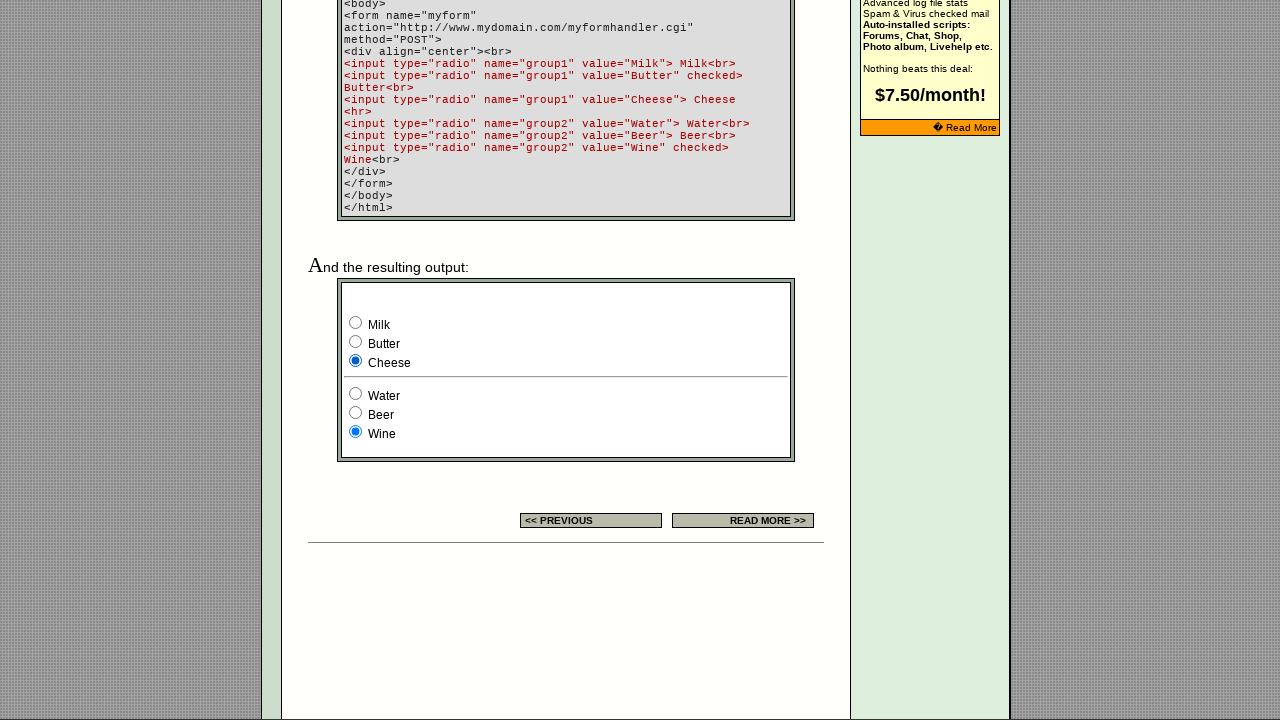